Tests a practice form by filling in name, email, password fields, selecting gender from dropdown, clicking radio button, entering birthday, and submitting the form to verify success message

Starting URL: https://rahulshettyacademy.com/angularpractice/

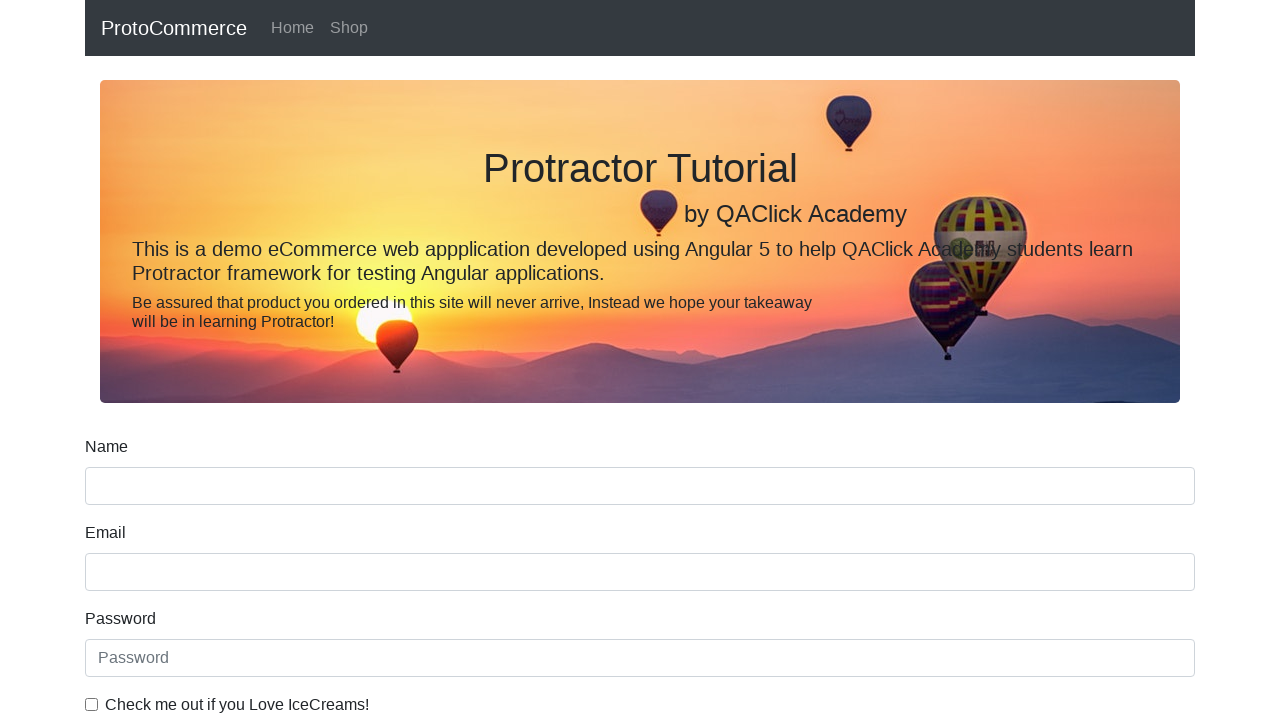

Filled name field with 'Chitra' on input[name='name']
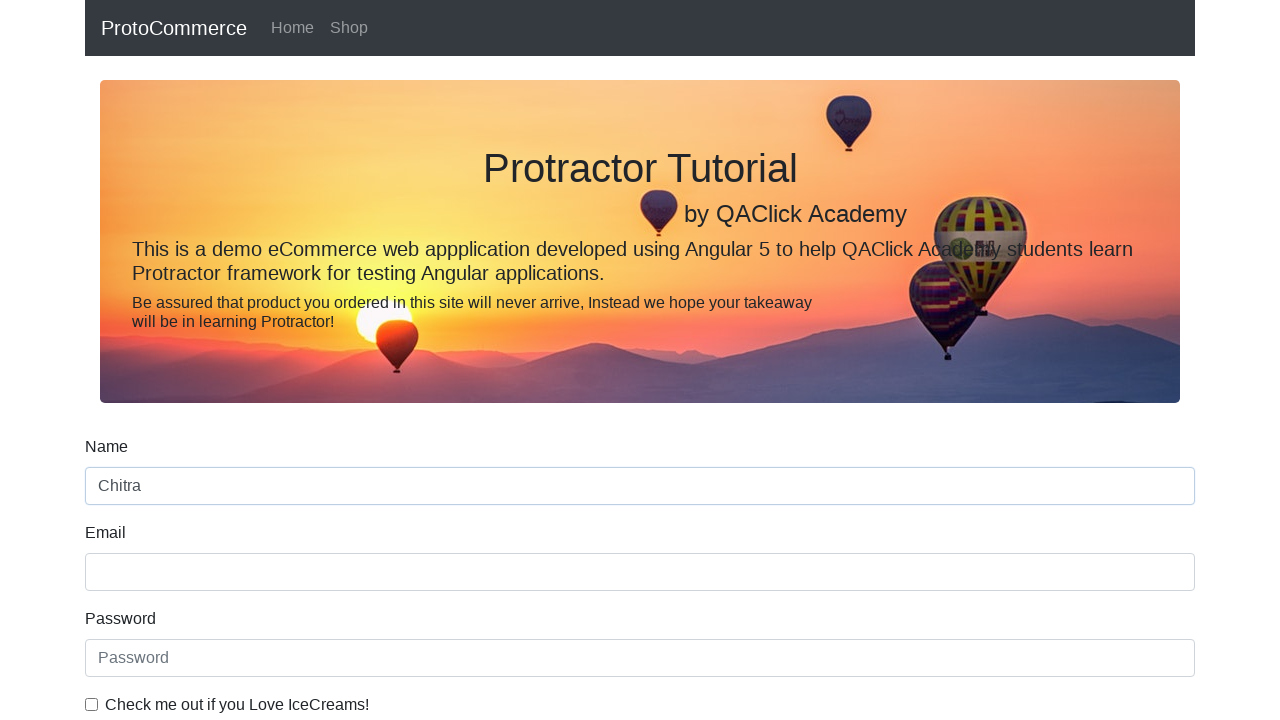

Filled email field with 'chitra@linux.com' on input[name='email']
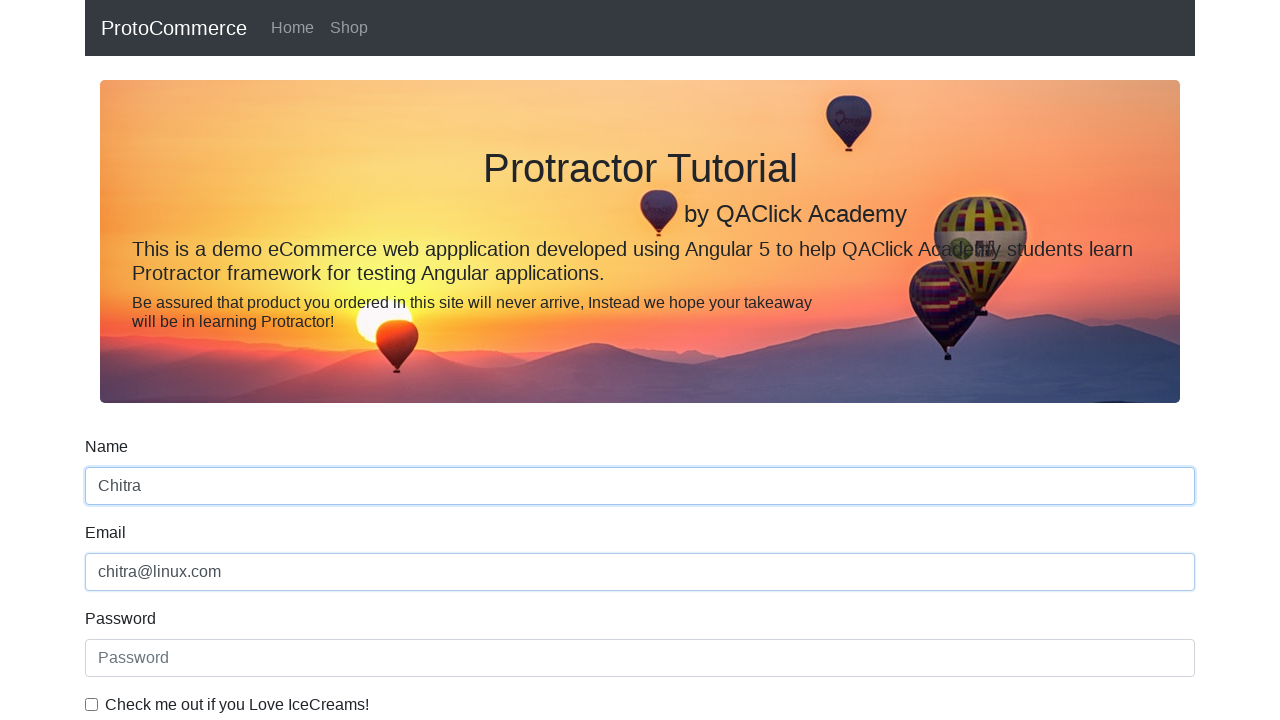

Filled password field with 'chitraPw@123' on #exampleInputPassword1
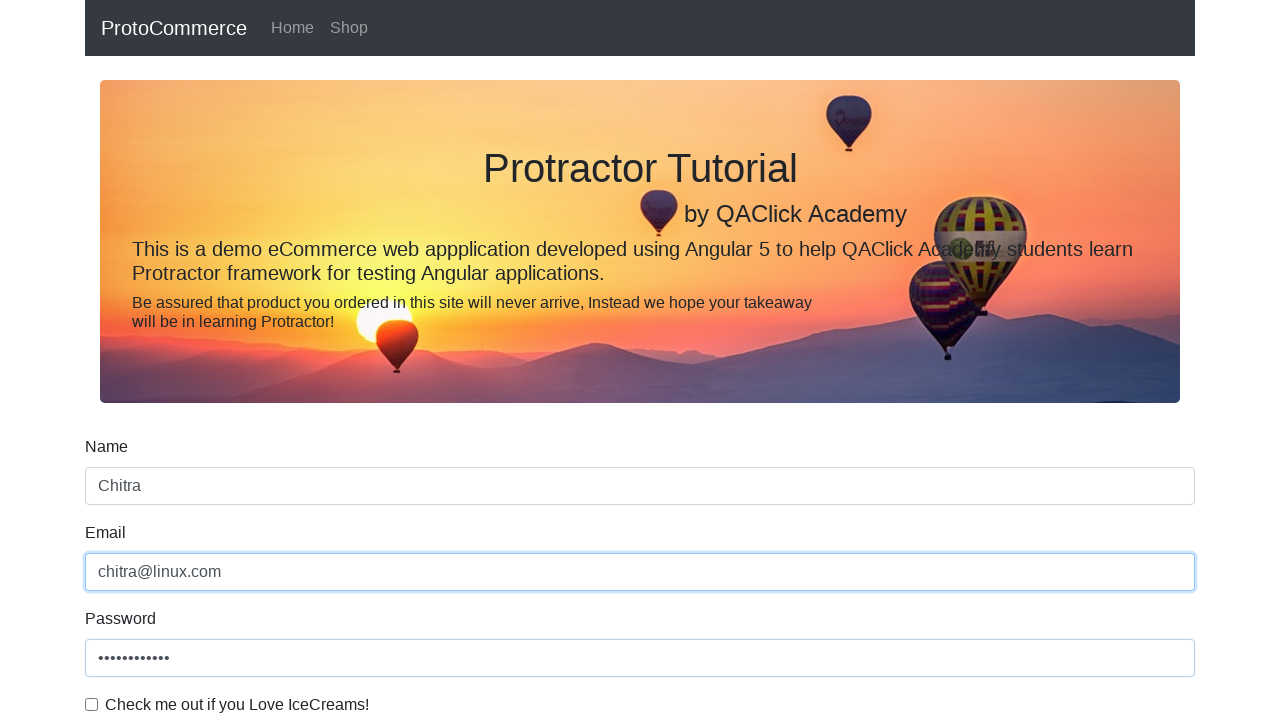

Clicked example checkbox at (92, 704) on #exampleCheck1
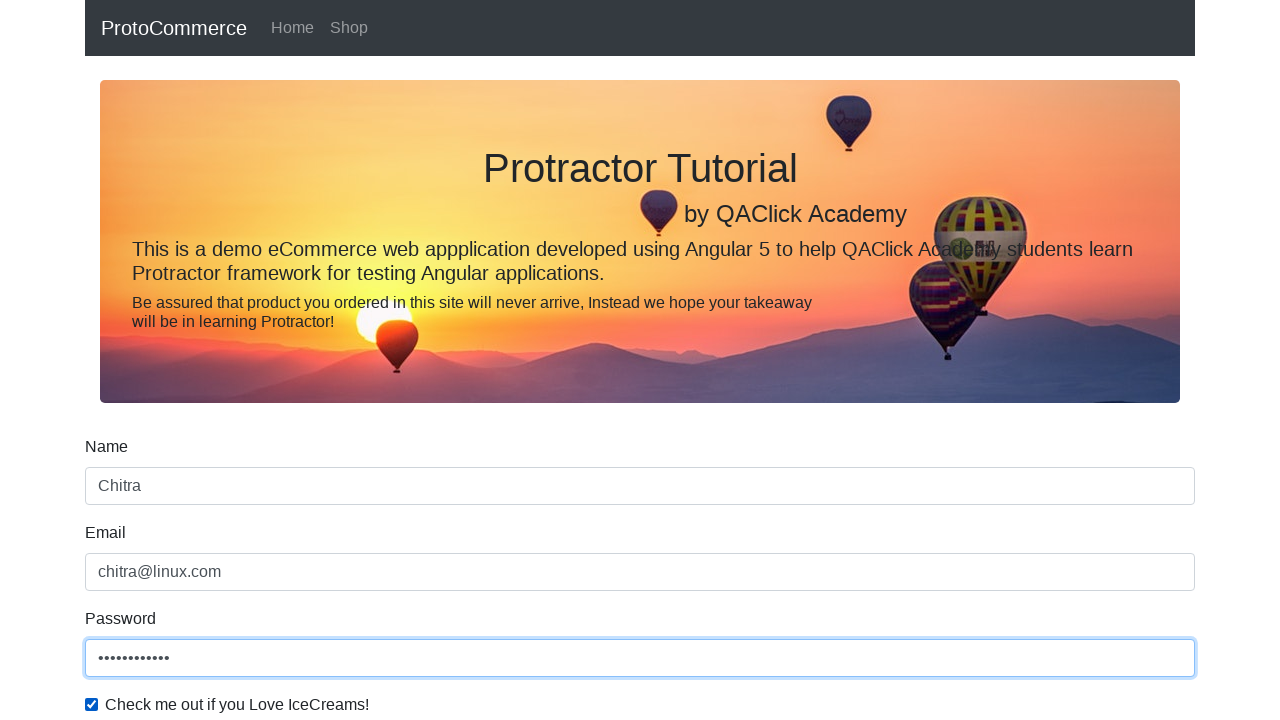

Selected 'Female' from gender dropdown on #exampleFormControlSelect1
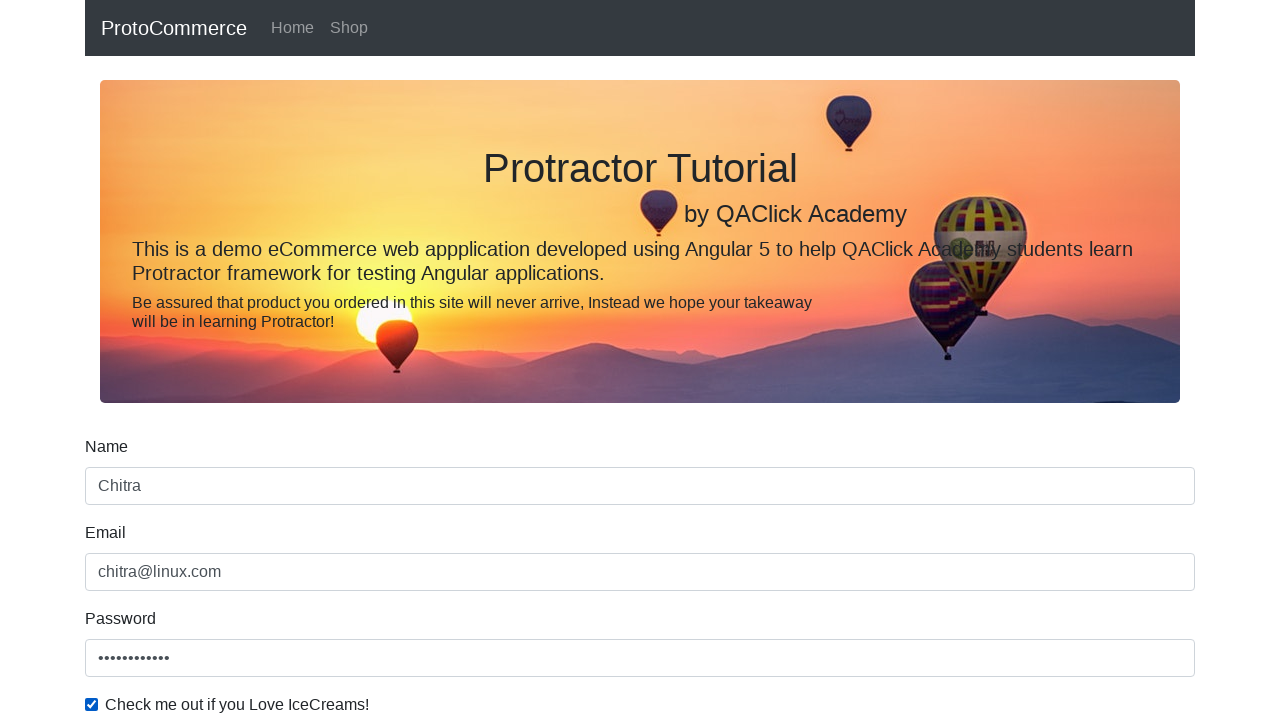

Clicked inline radio button at (238, 360) on #inlineRadio1
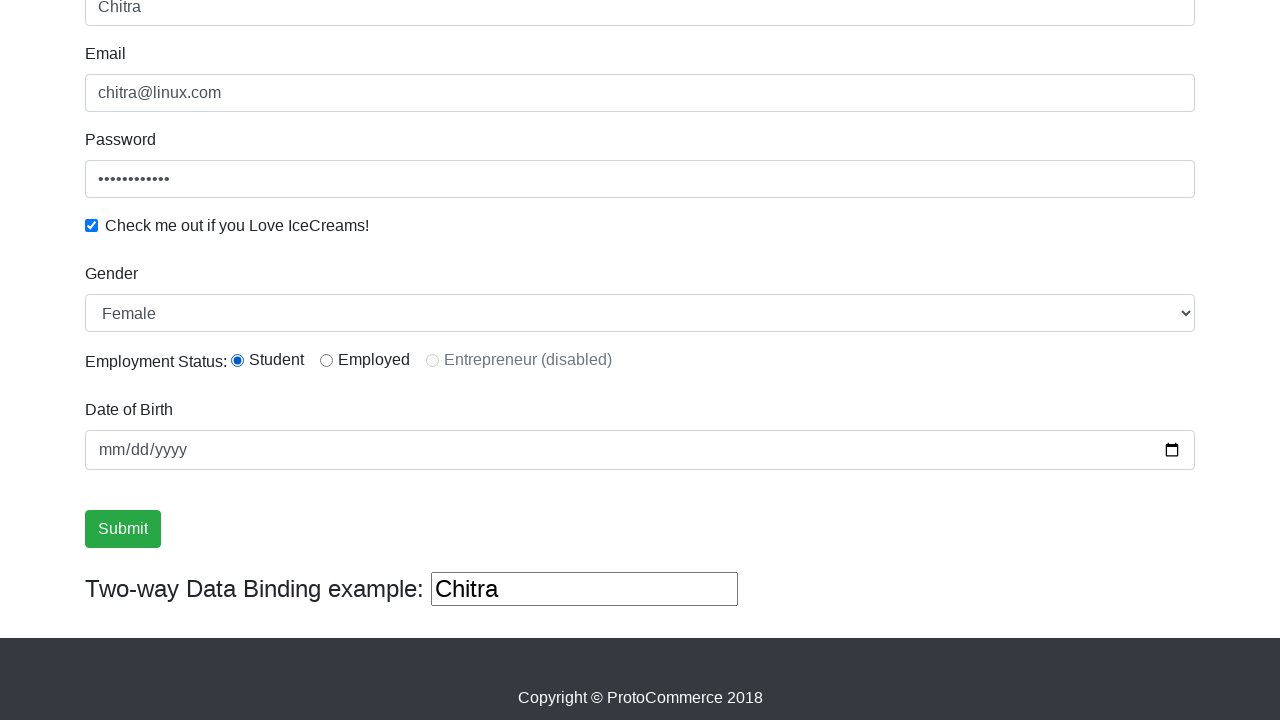

Filled birthday field with '1999-12-09' on input[name='bday']
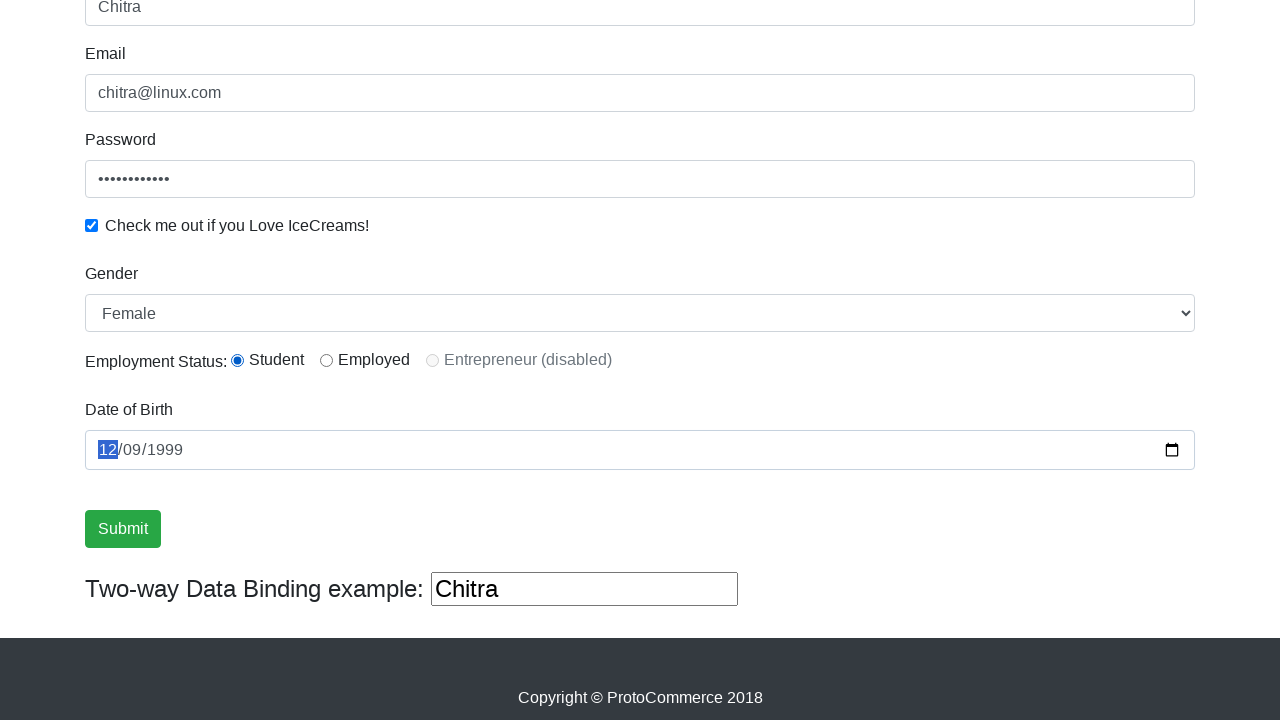

Clicked submit button at (123, 529) on input.btn.btn-success
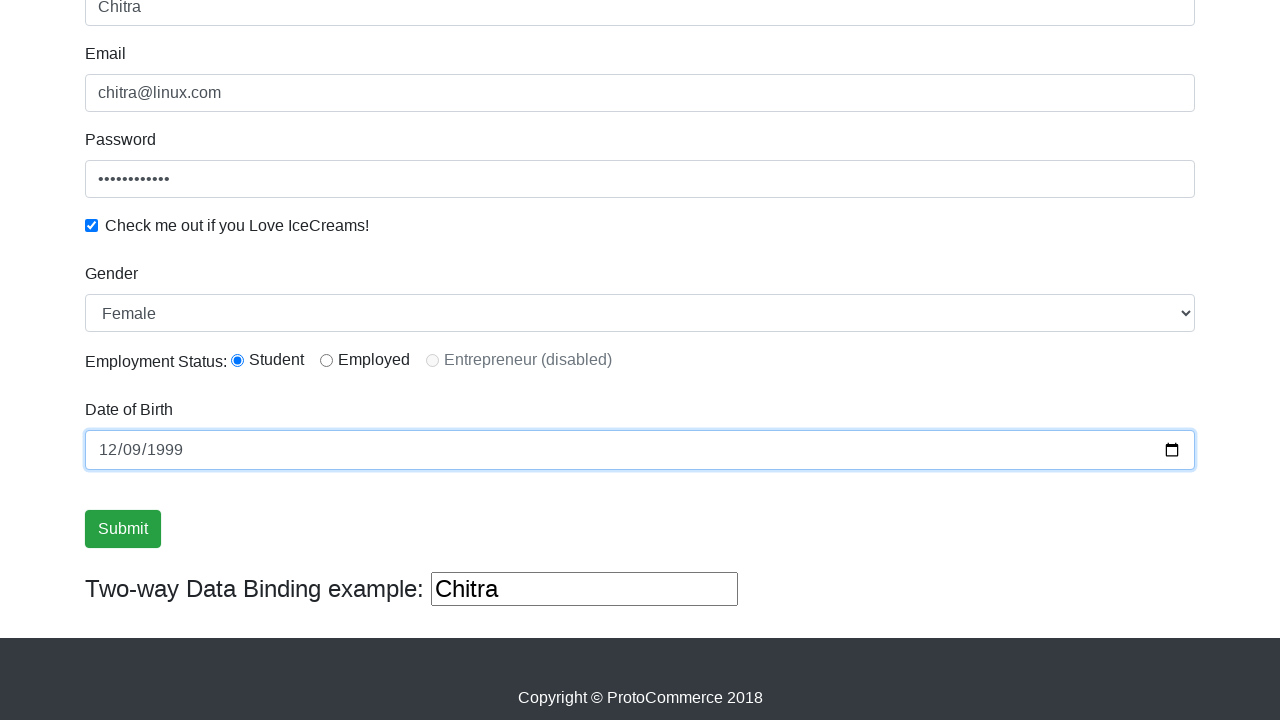

Success message appeared
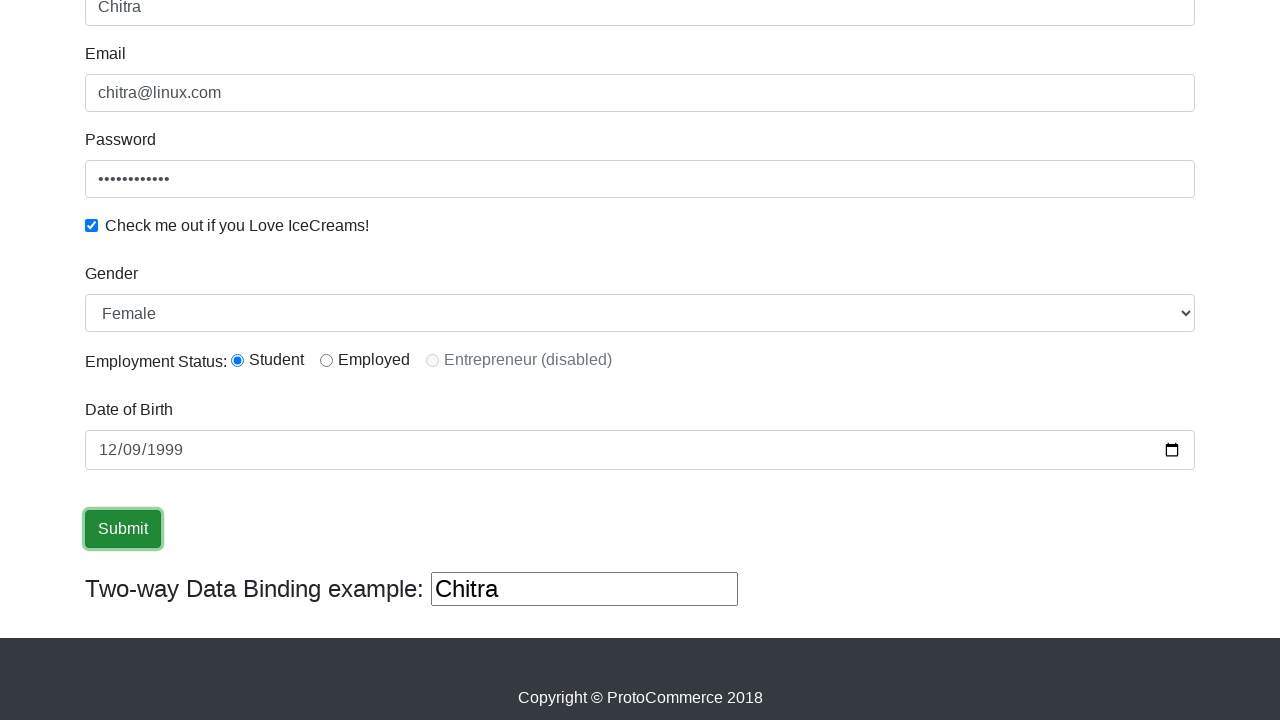

Retrieved success message text
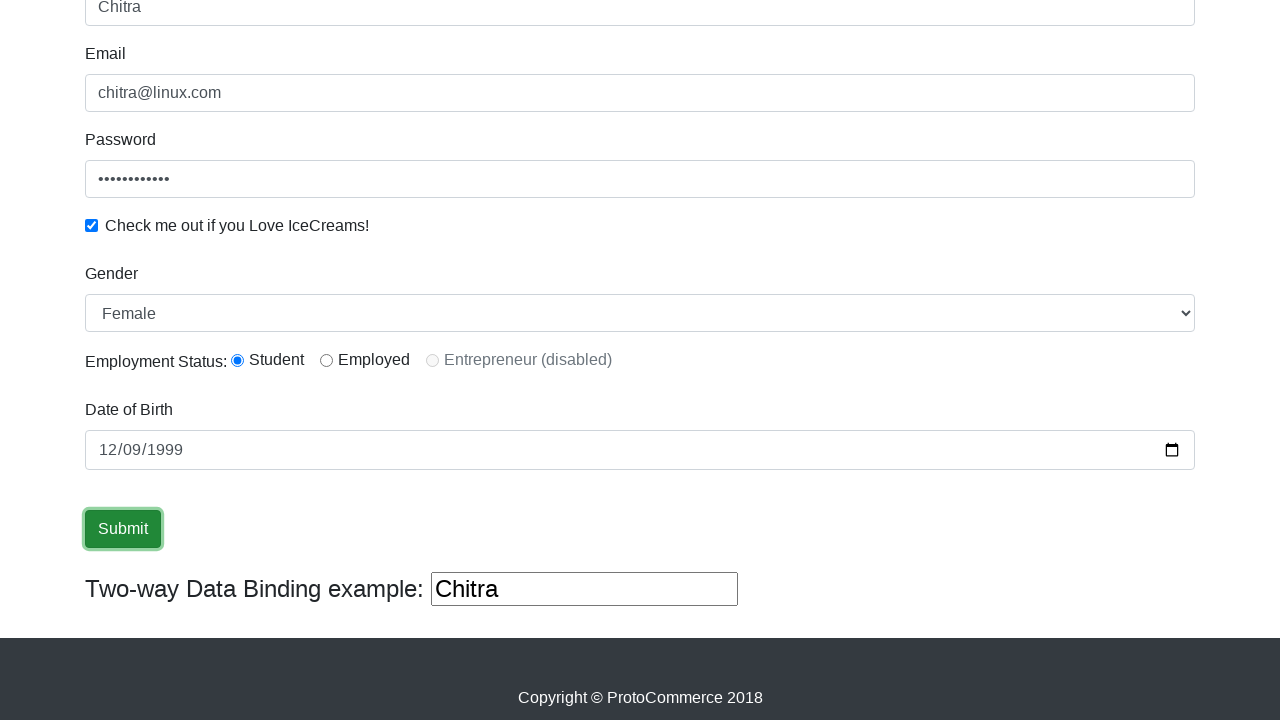

Verified 'Success' text in success message
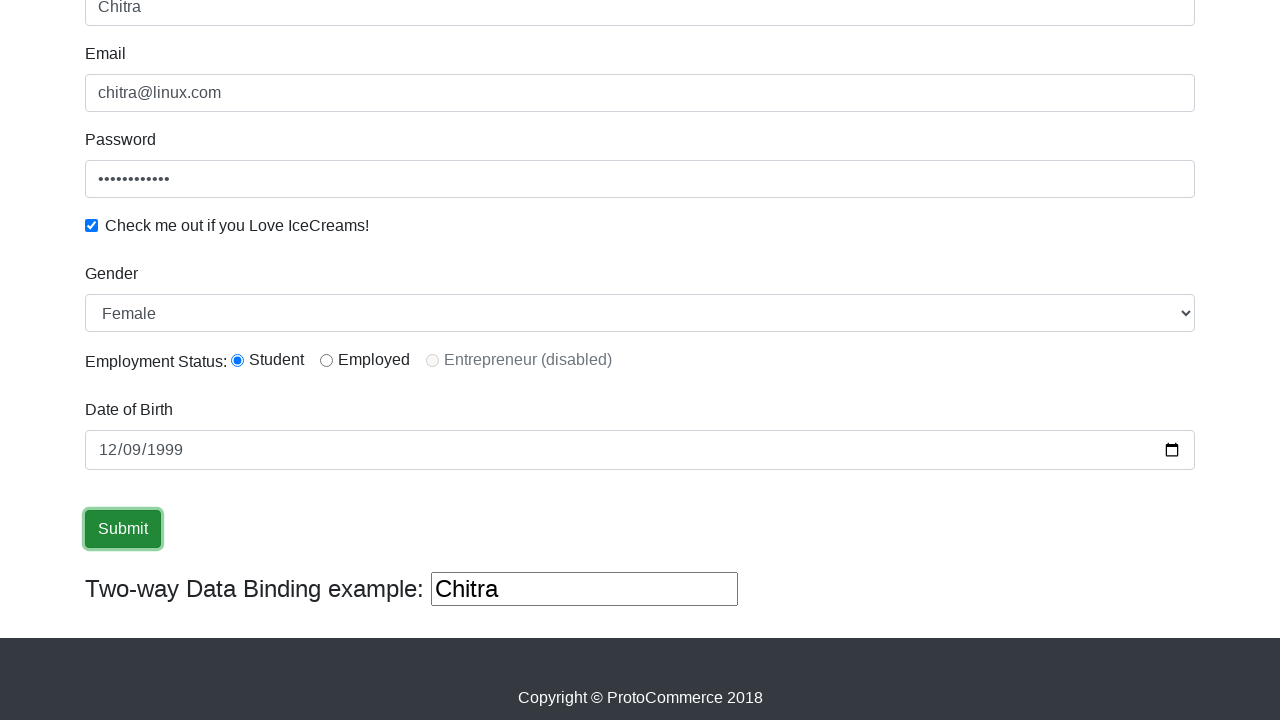

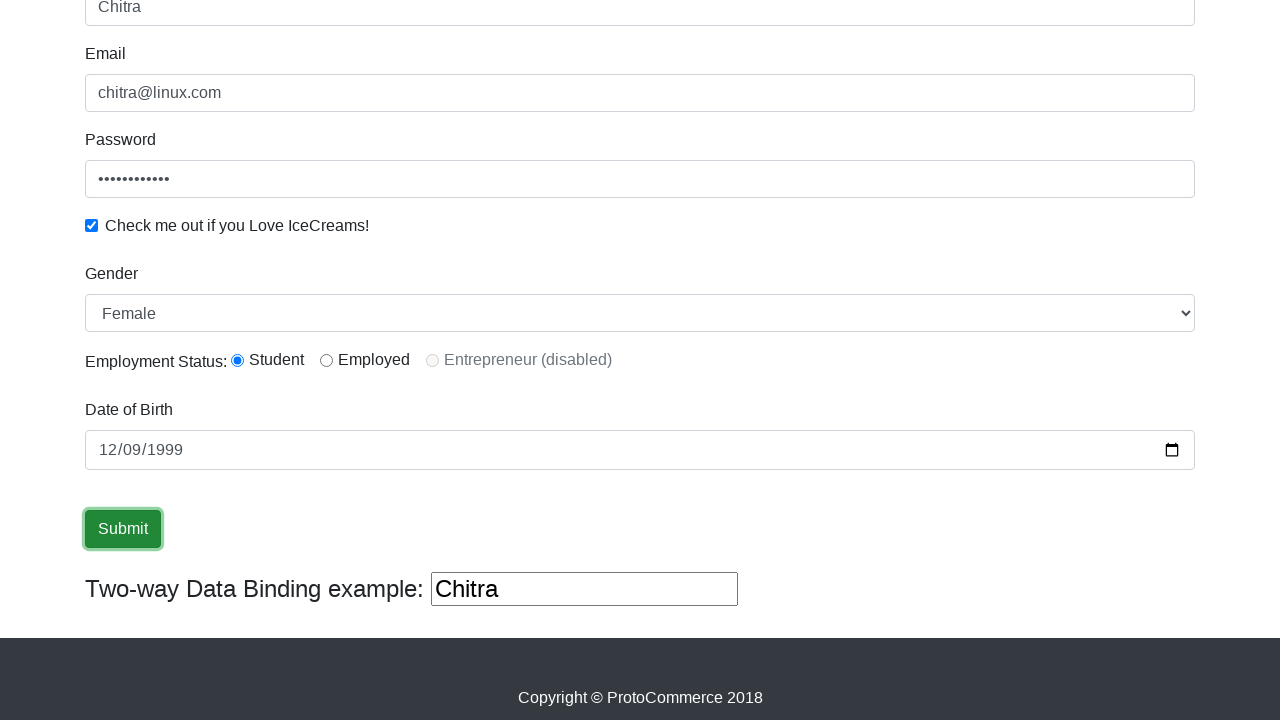